Tests autocomplete functionality by typing partial text, navigating through suggestions using arrow keys, and selecting options with Enter key

Starting URL: http://demo.automationtesting.in/AutoComplete.html

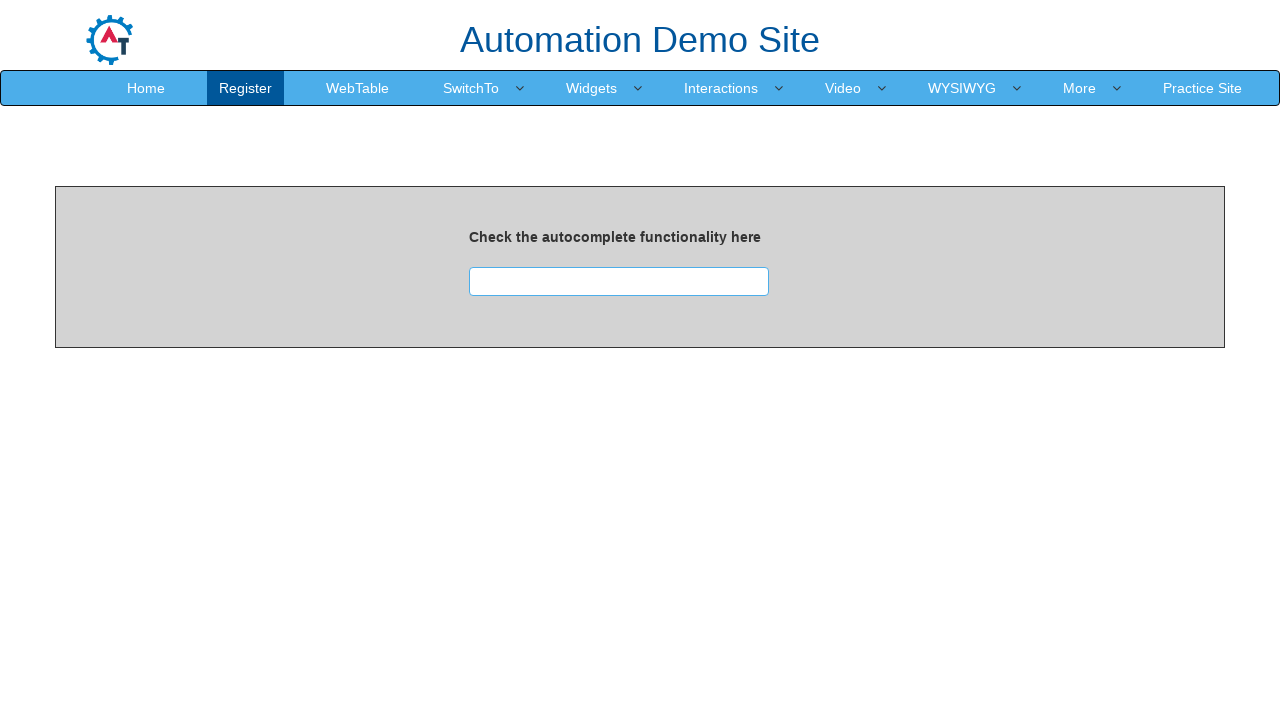

Located autocomplete search box element
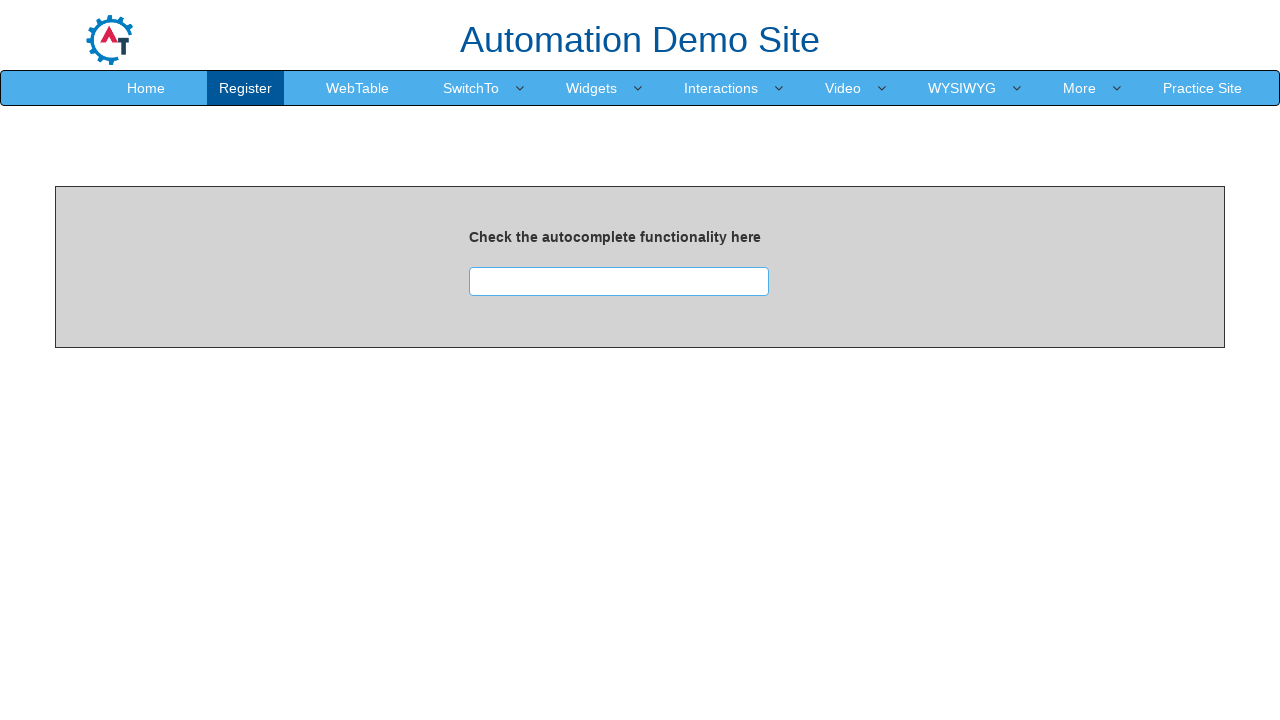

Filled search box with 'N' to trigger autocomplete suggestions on input#searchbox
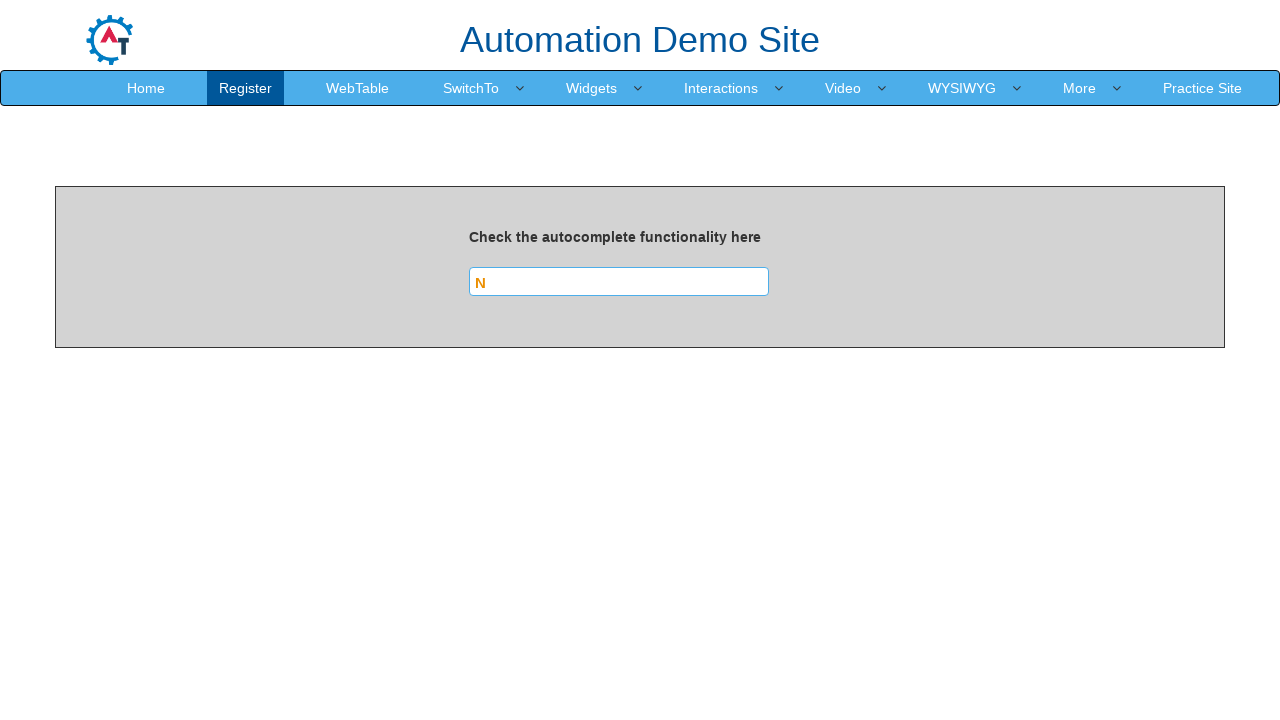

Waited for autocomplete suggestions to load
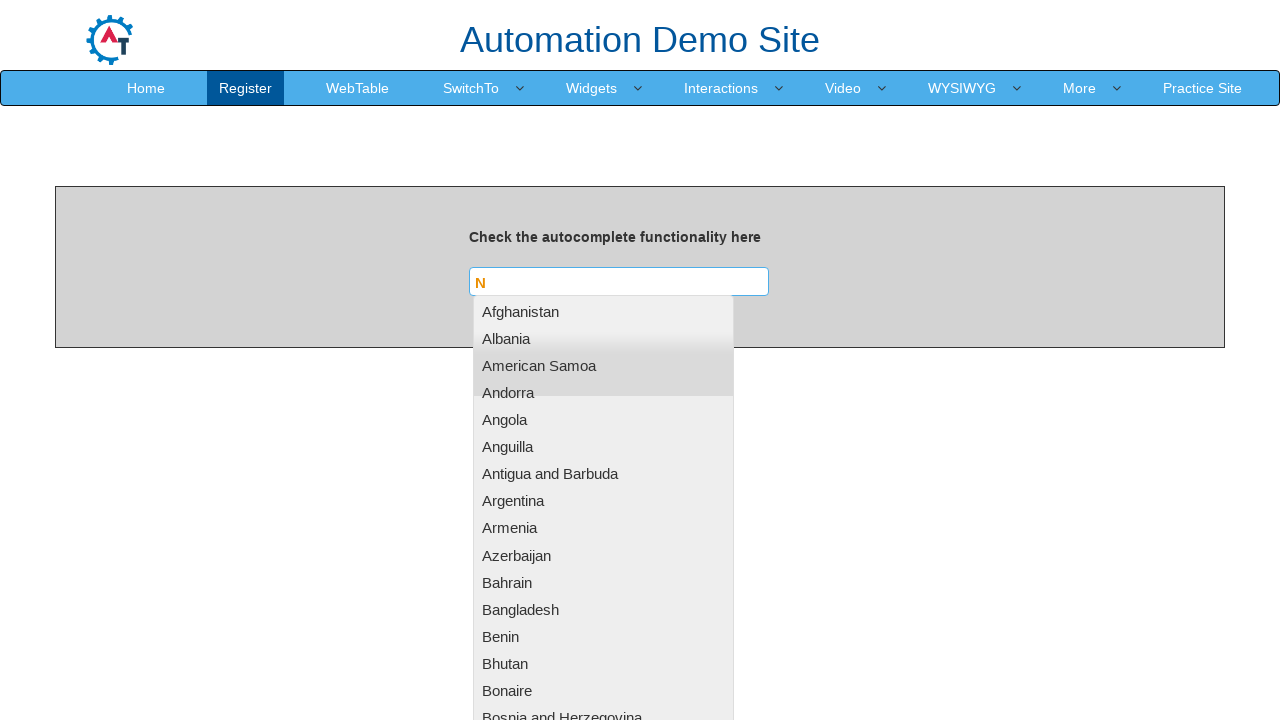

Pressed ArrowDown to navigate to first suggestion on input#searchbox
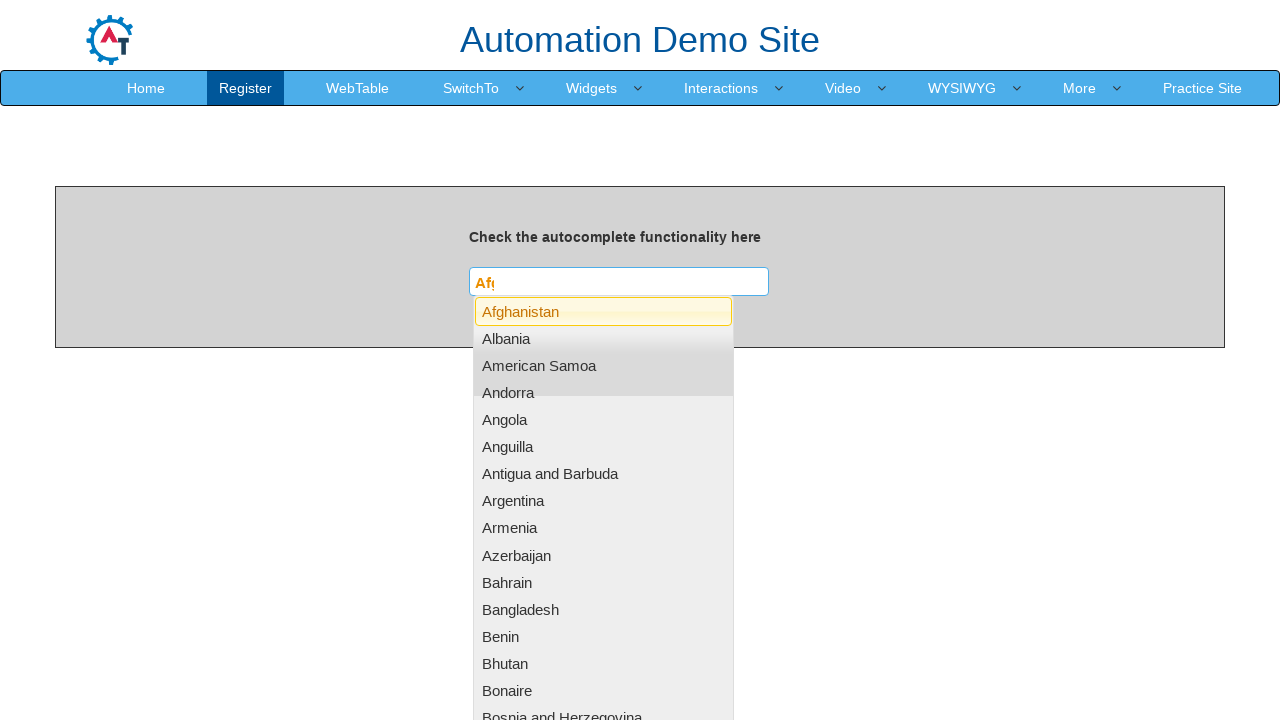

Waited for suggestion navigation
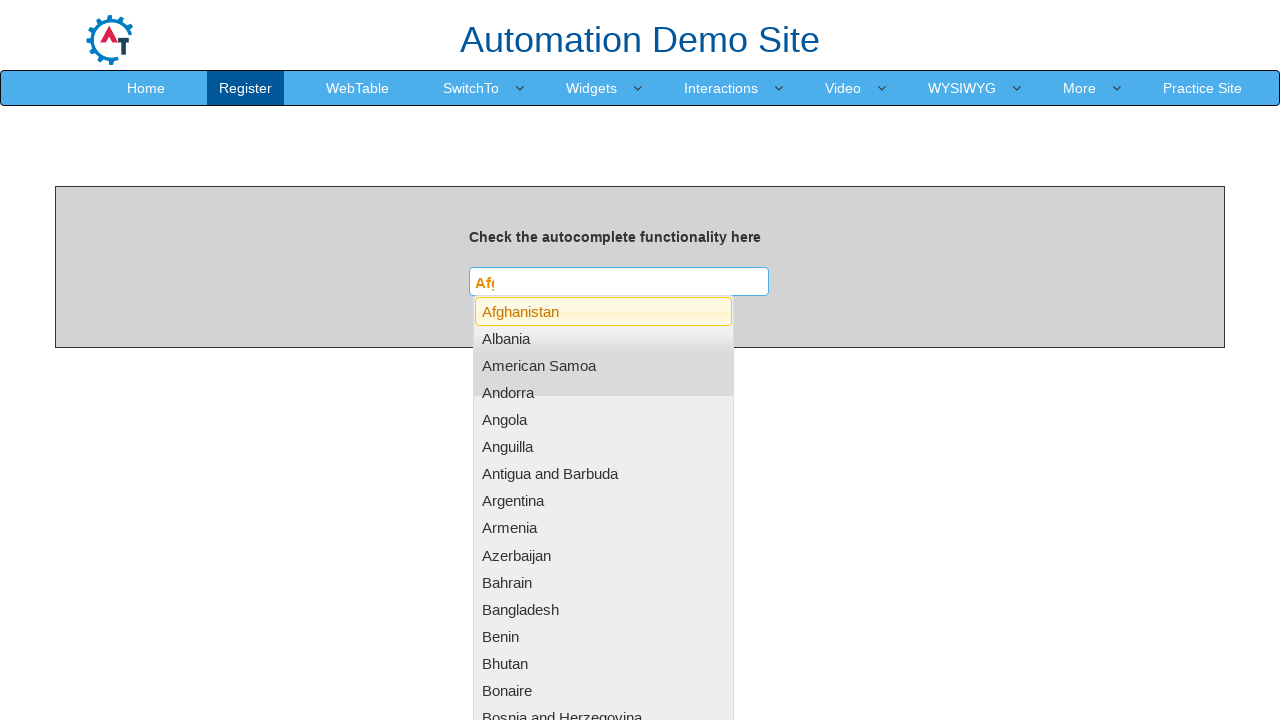

Pressed ArrowDown to navigate to second suggestion on input#searchbox
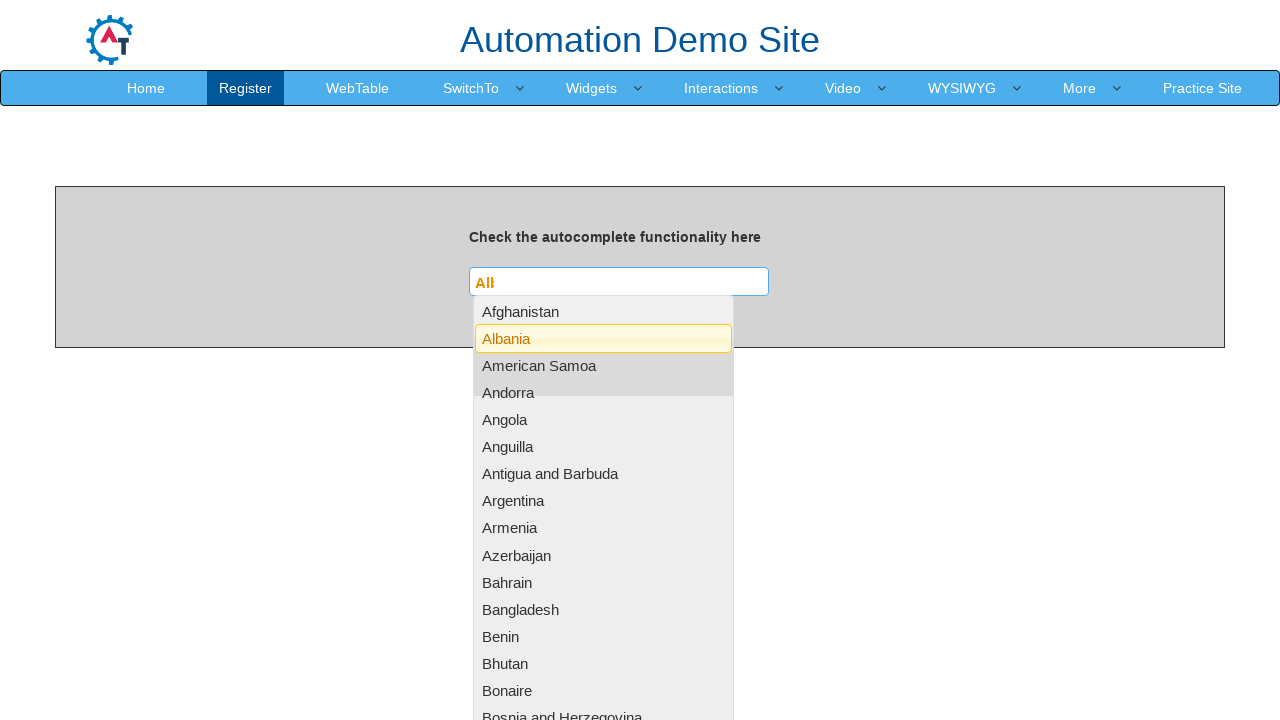

Waited for suggestion navigation
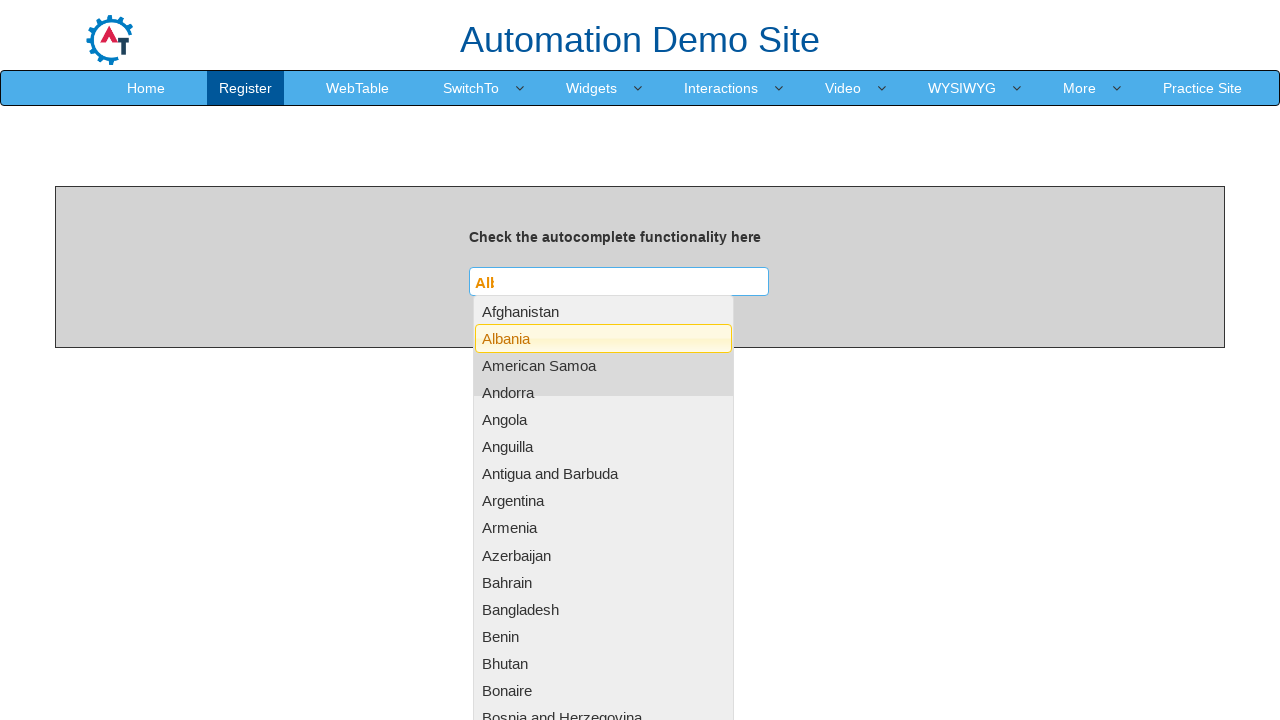

Pressed ArrowDown to navigate to third suggestion on input#searchbox
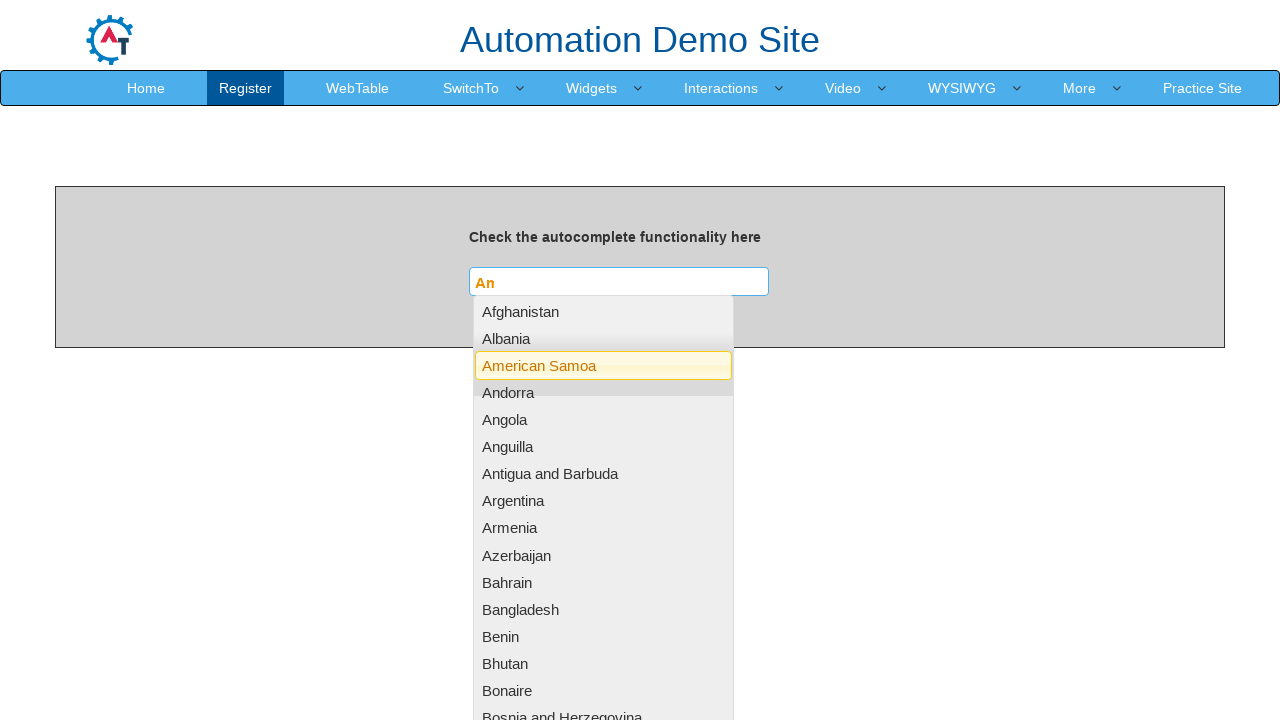

Waited for suggestion navigation
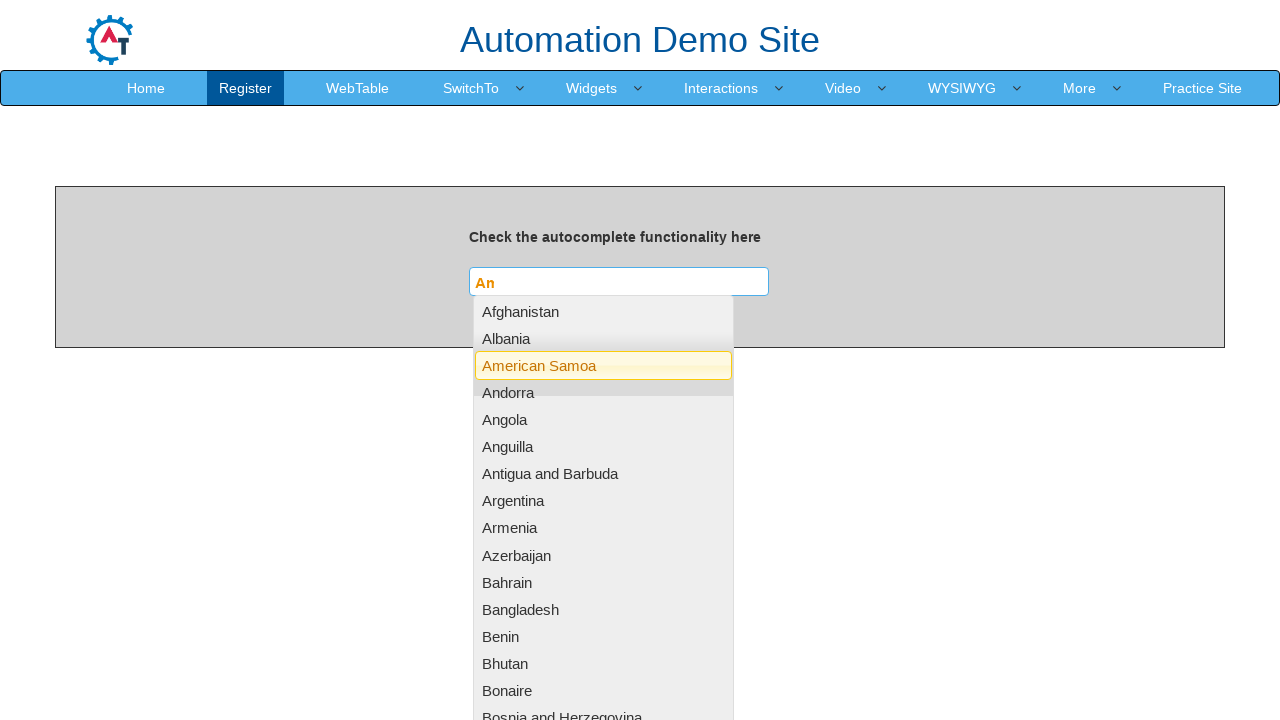

Pressed Enter to select the highlighted suggestion on input#searchbox
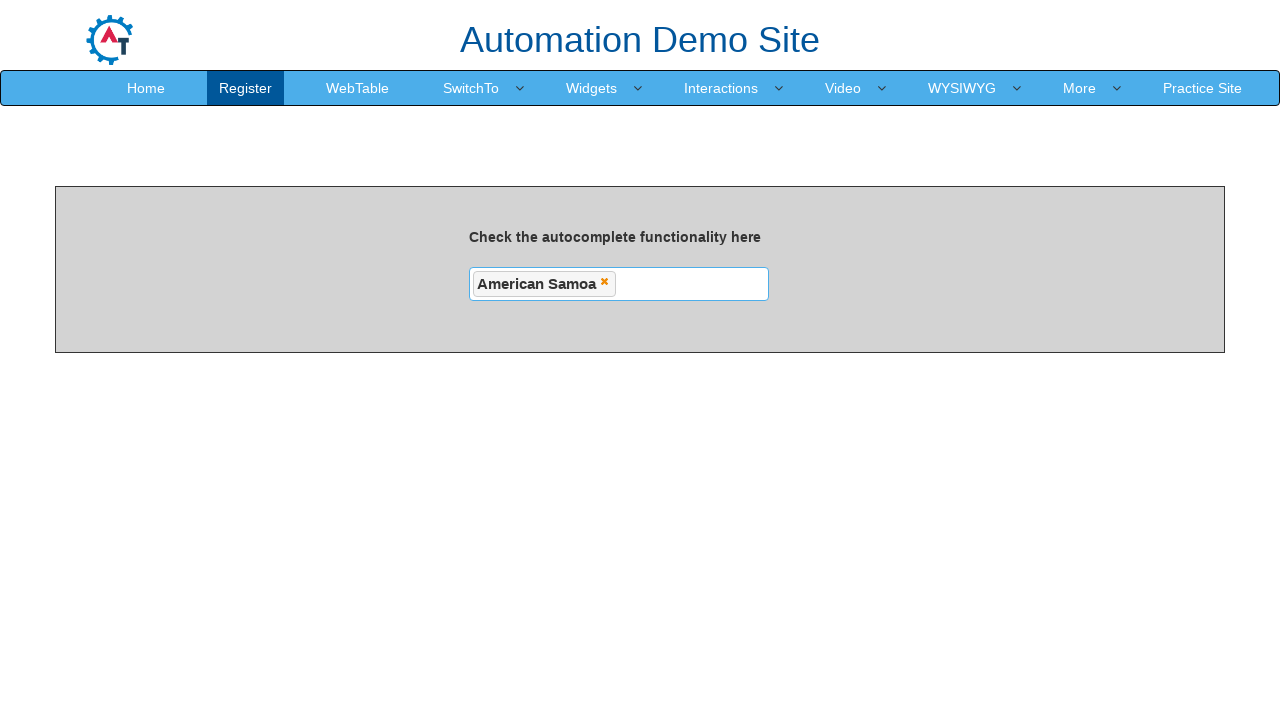

Waited after selecting suggestion
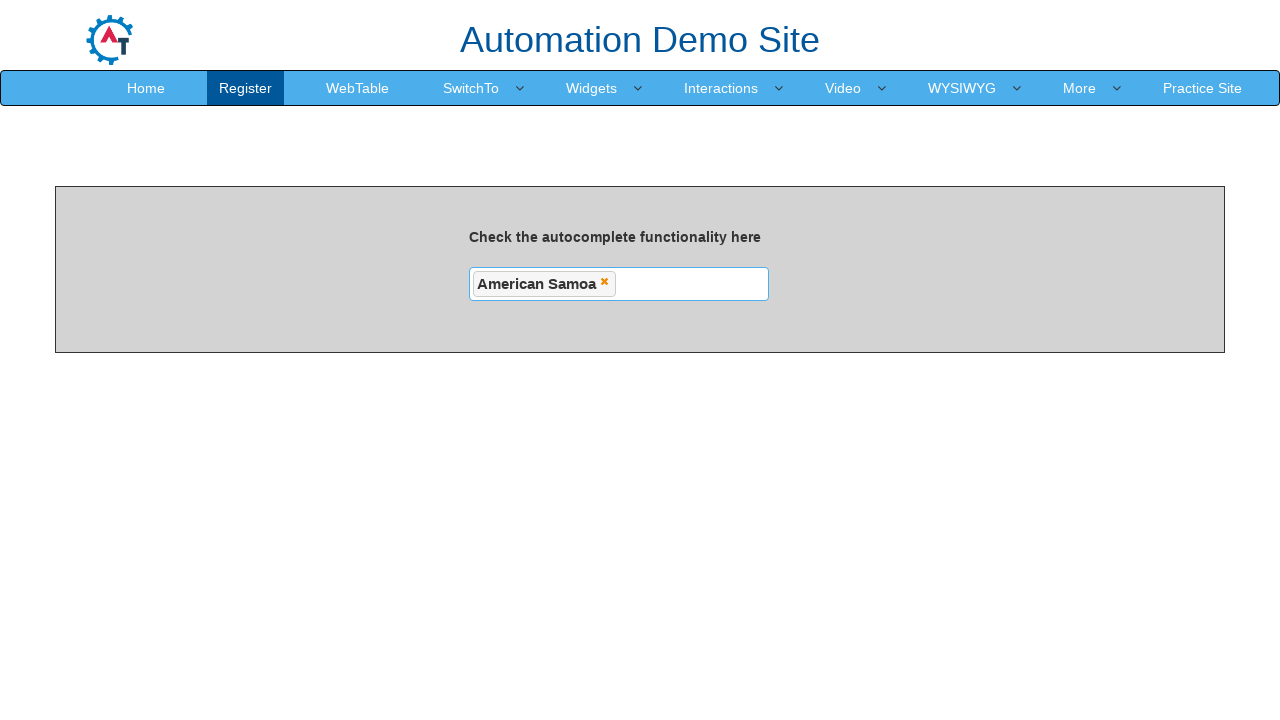

Typed 'Mala' to trigger second autocomplete suggestion on input#searchbox
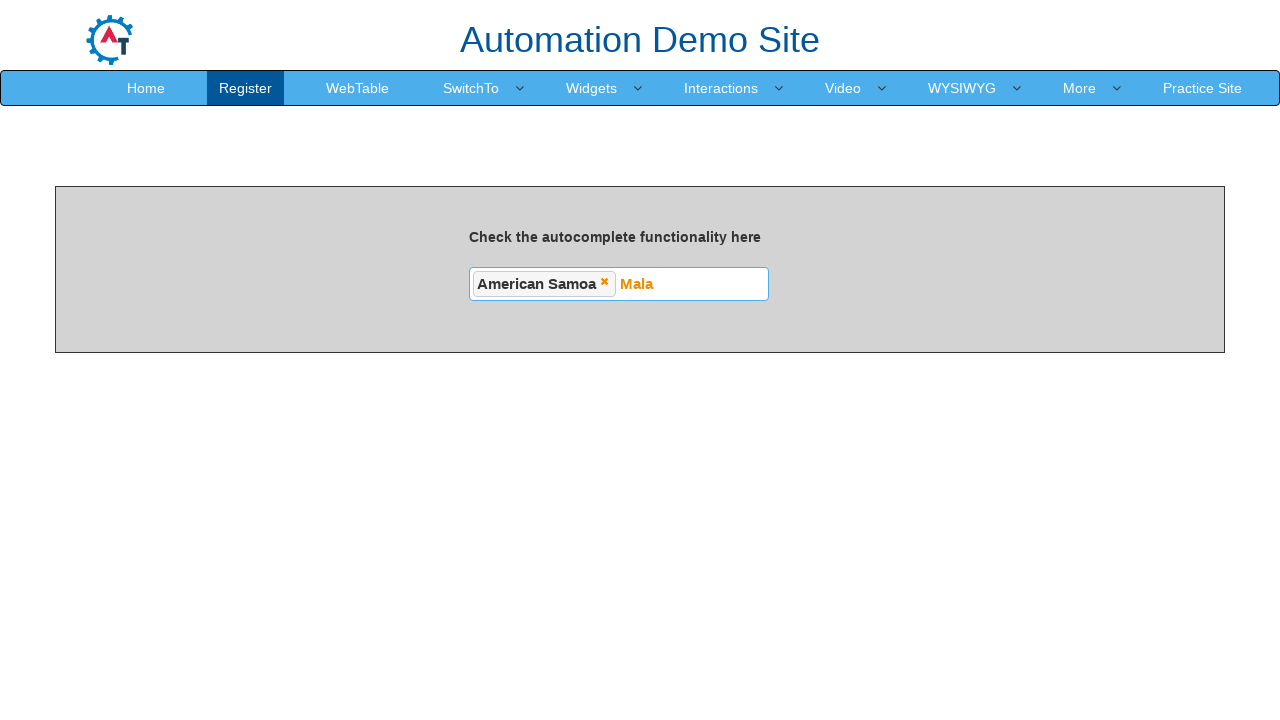

Waited for second autocomplete suggestions to load
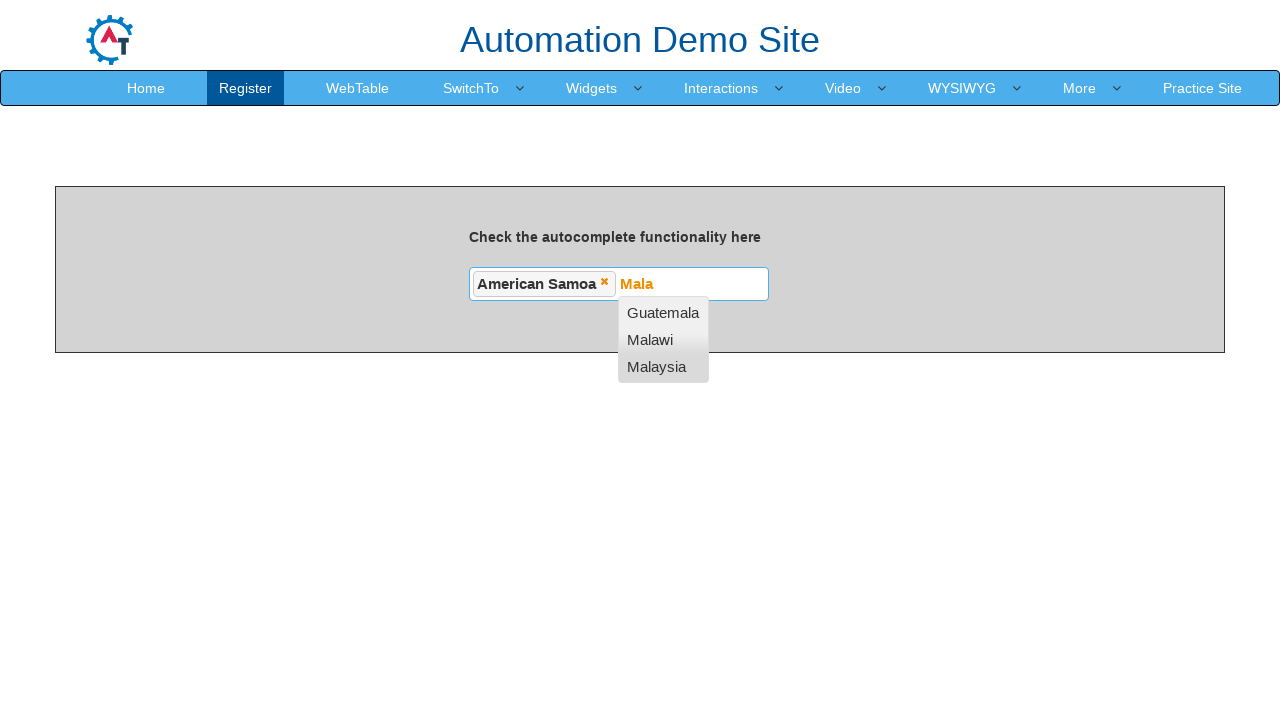

Pressed ArrowDown to navigate to first suggestion in second autocomplete on input#searchbox
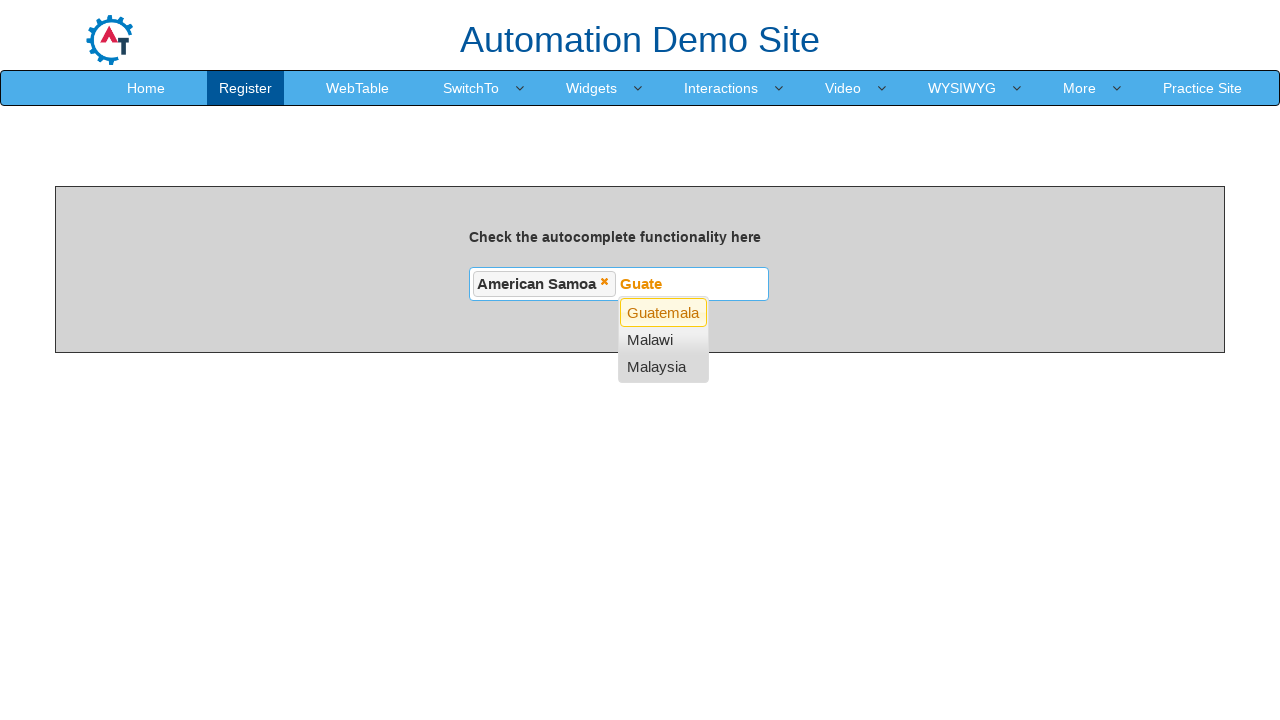

Waited for suggestion navigation
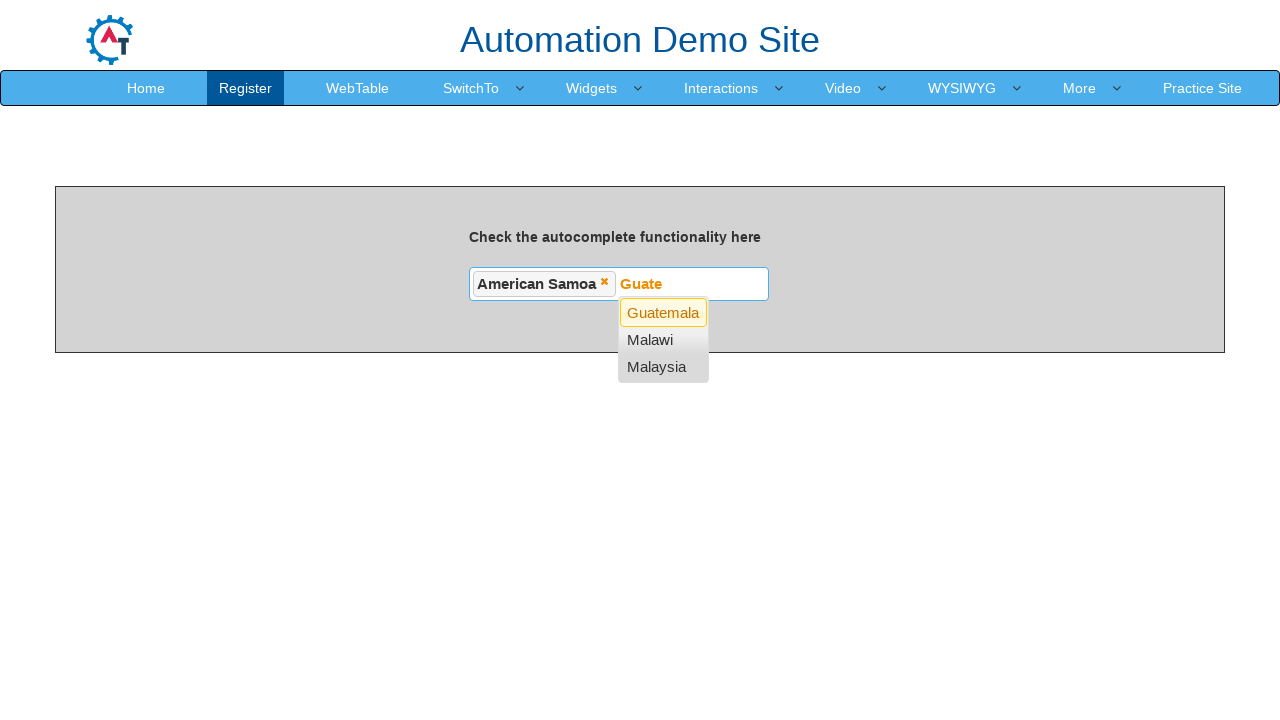

Pressed ArrowDown to navigate to second suggestion in second autocomplete on input#searchbox
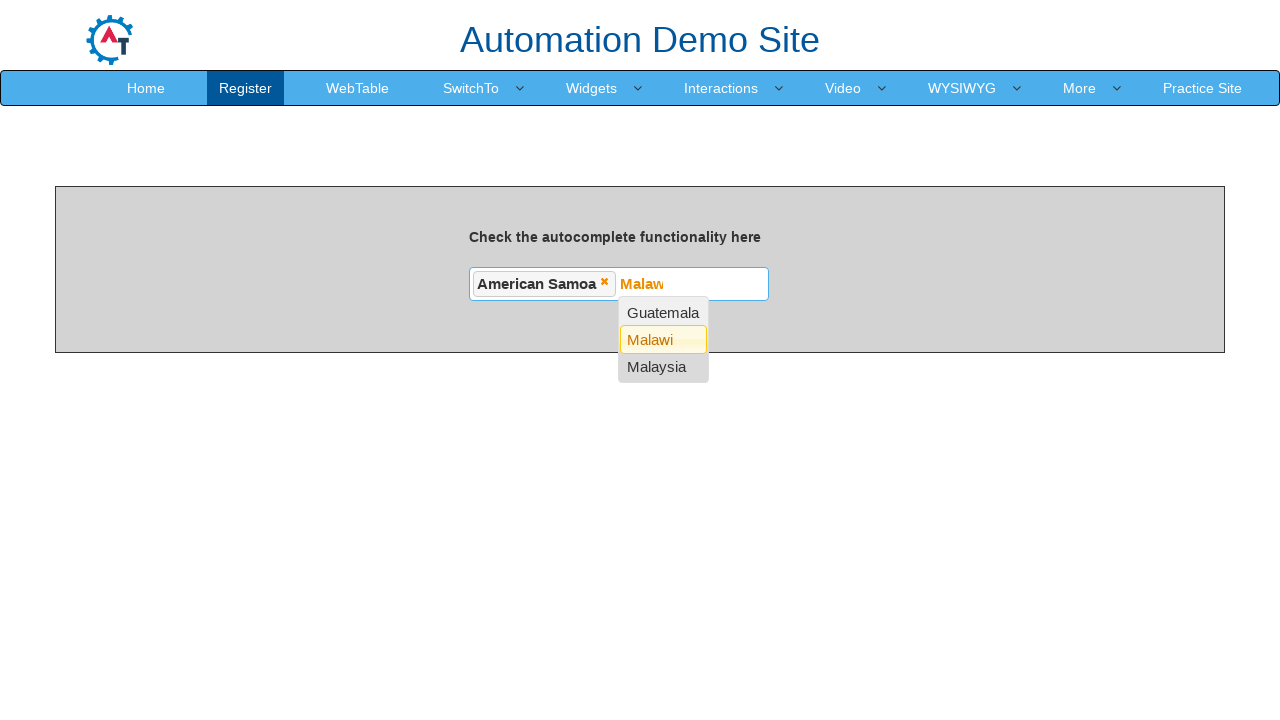

Waited for suggestion navigation
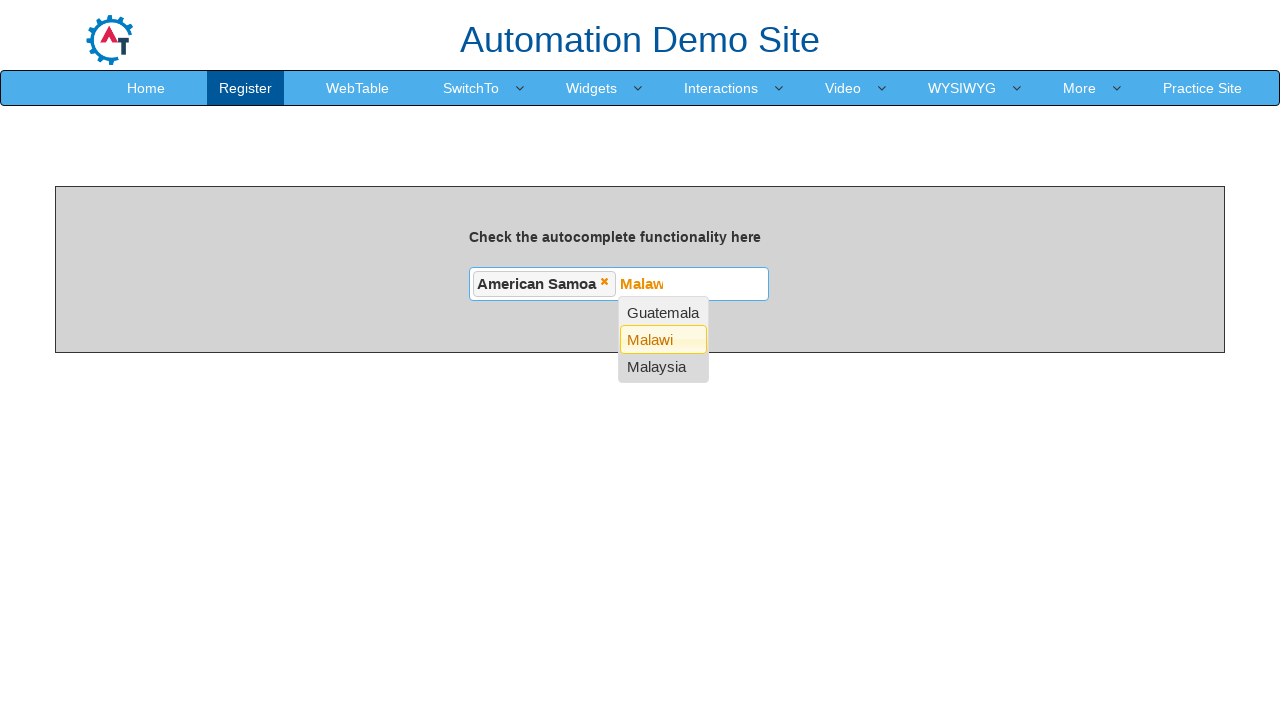

Pressed ArrowDown to navigate to third suggestion in second autocomplete on input#searchbox
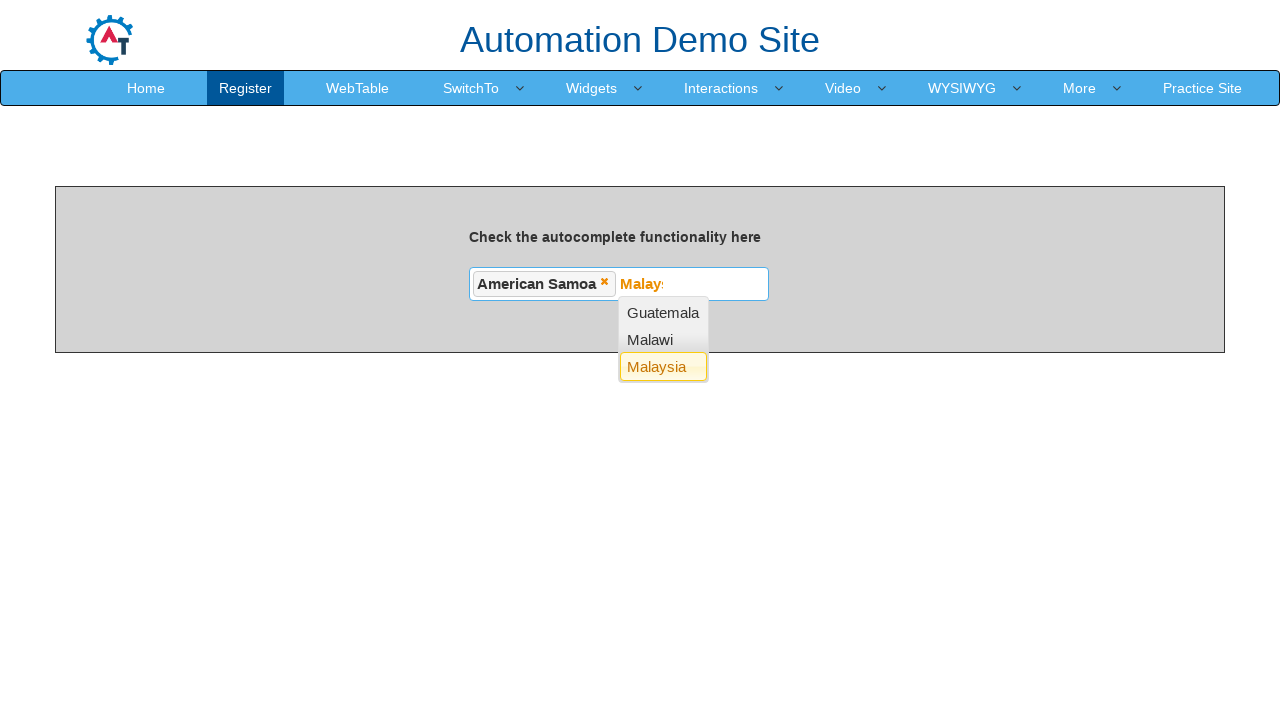

Waited for suggestion navigation
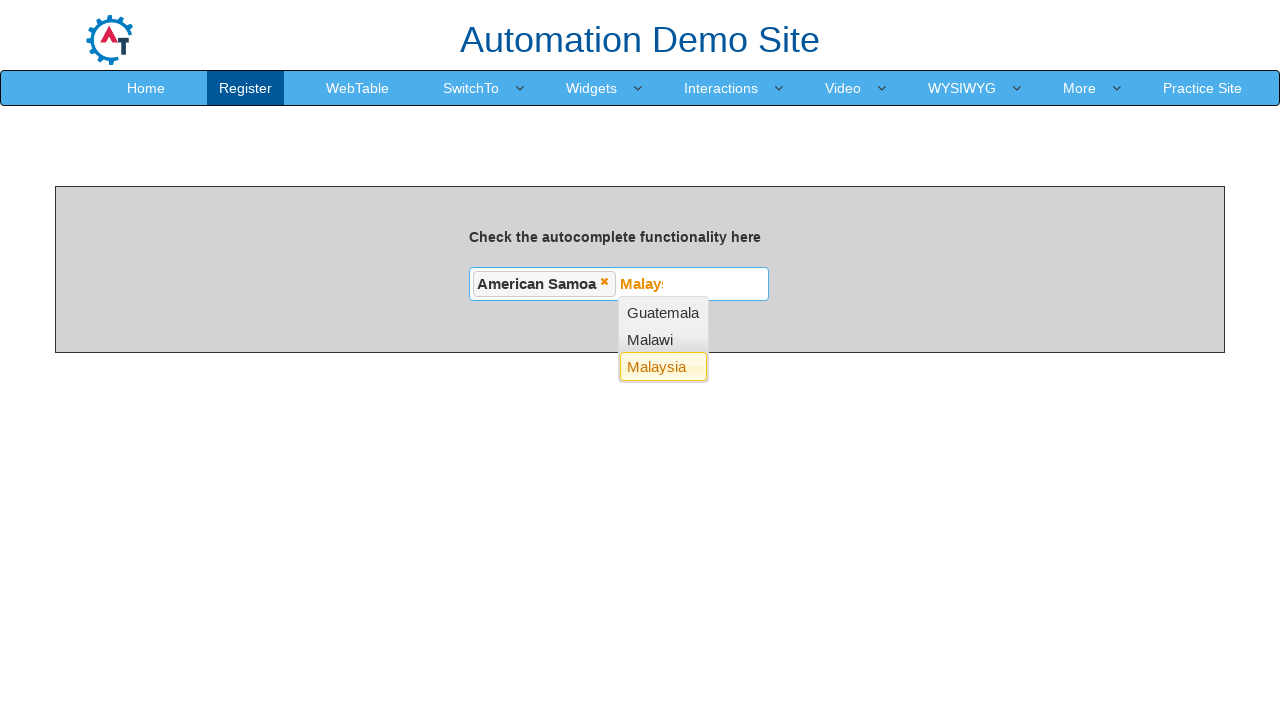

Pressed Enter to select the highlighted suggestion from second autocomplete on input#searchbox
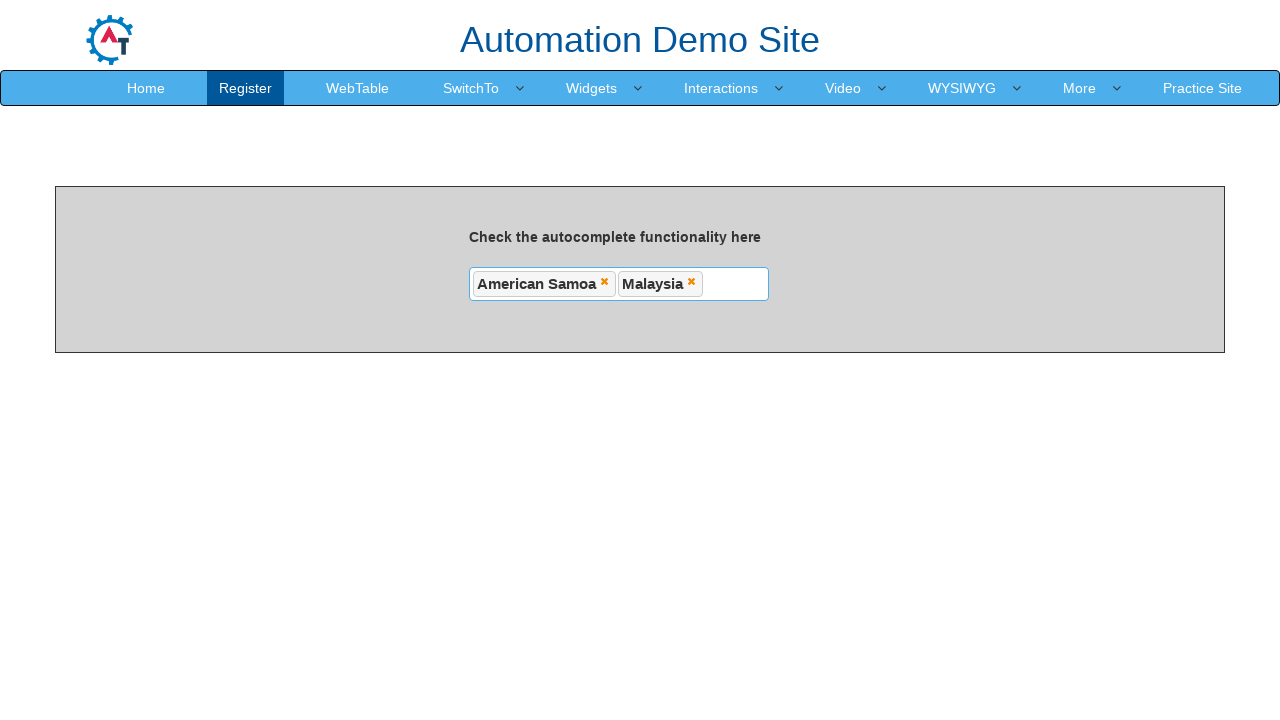

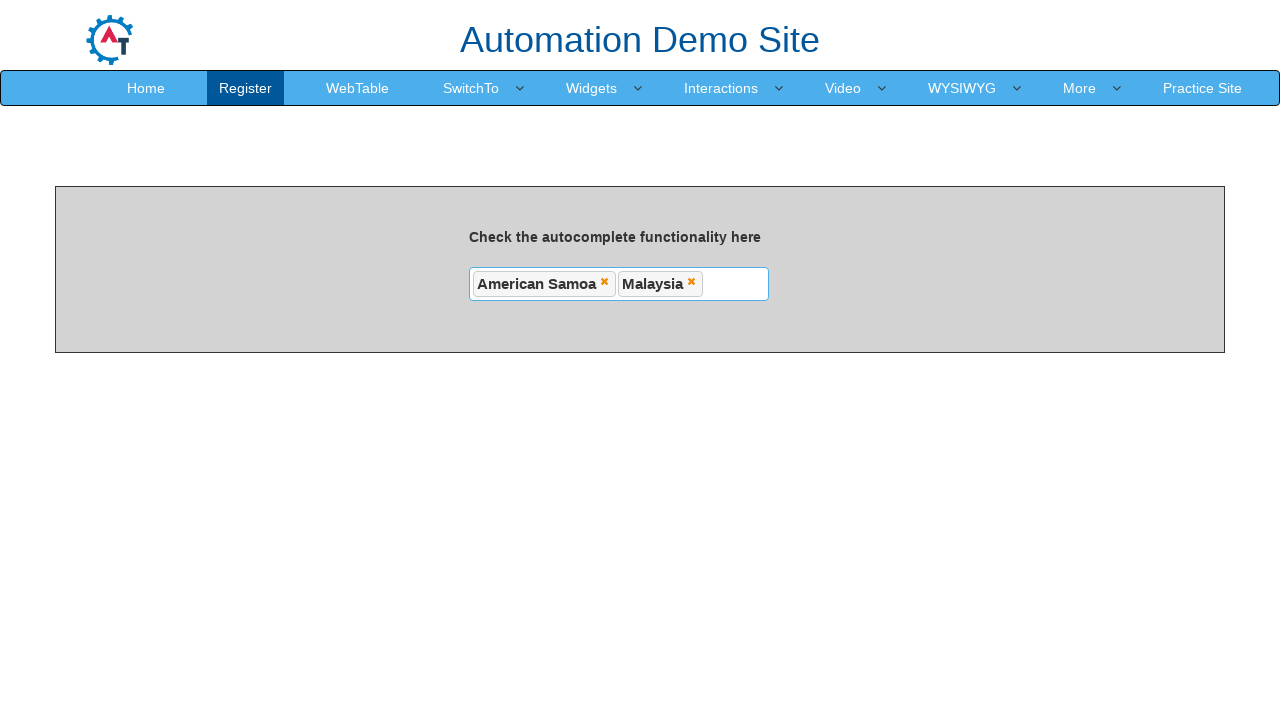